Tests keyboard key press functionality by sending the SPACE key to a target element and then sending the LEFT arrow key, verifying the displayed result text after each key press.

Starting URL: http://the-internet.herokuapp.com/key_presses

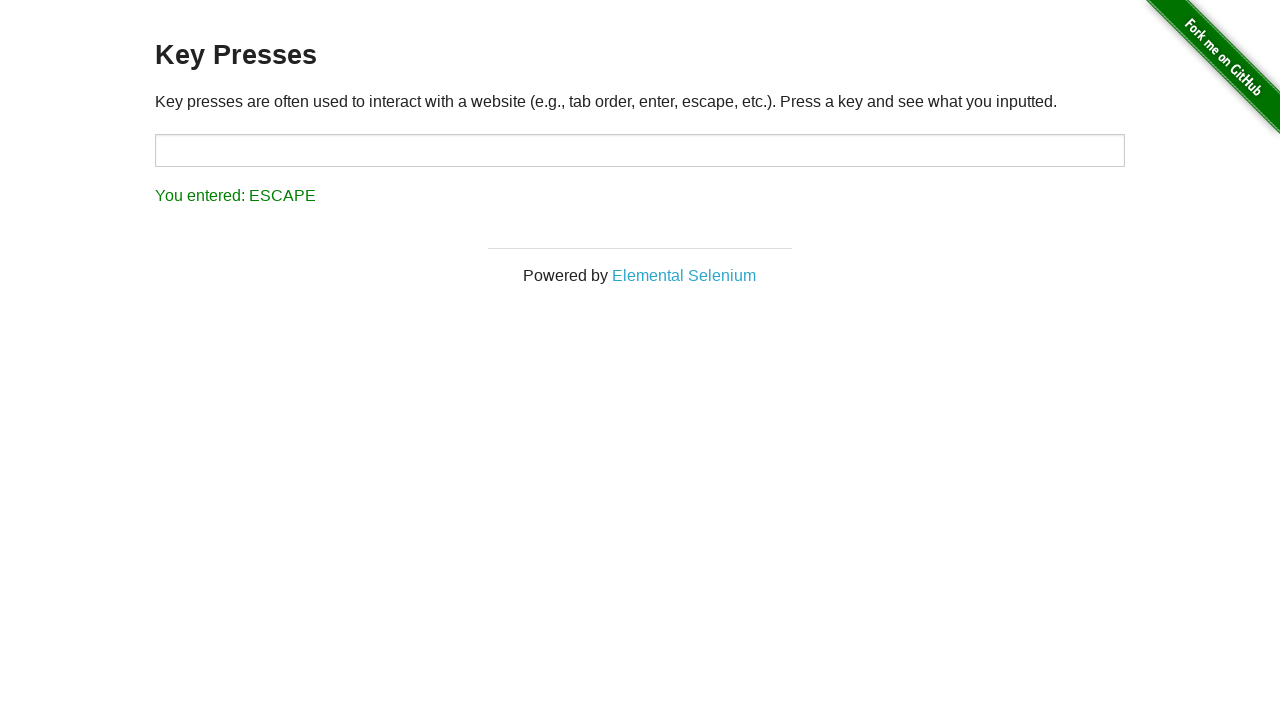

Navigated to key presses test page
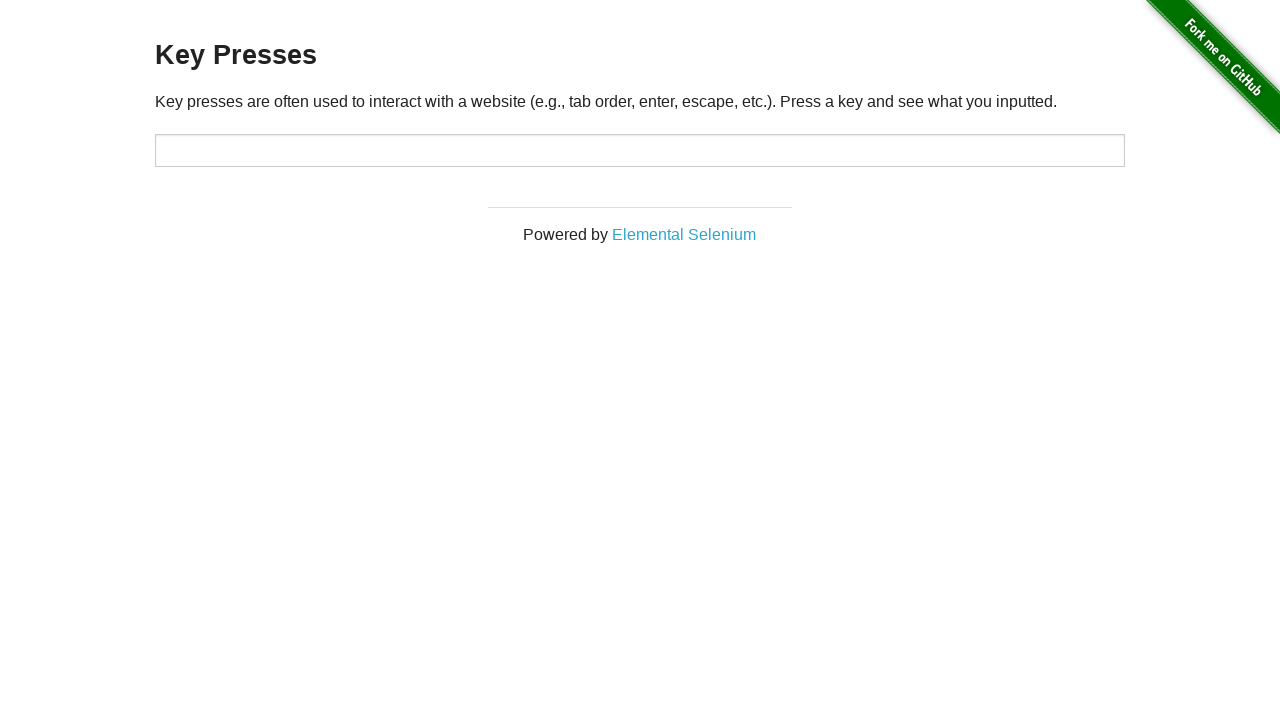

Pressed SPACE key on target element on #target
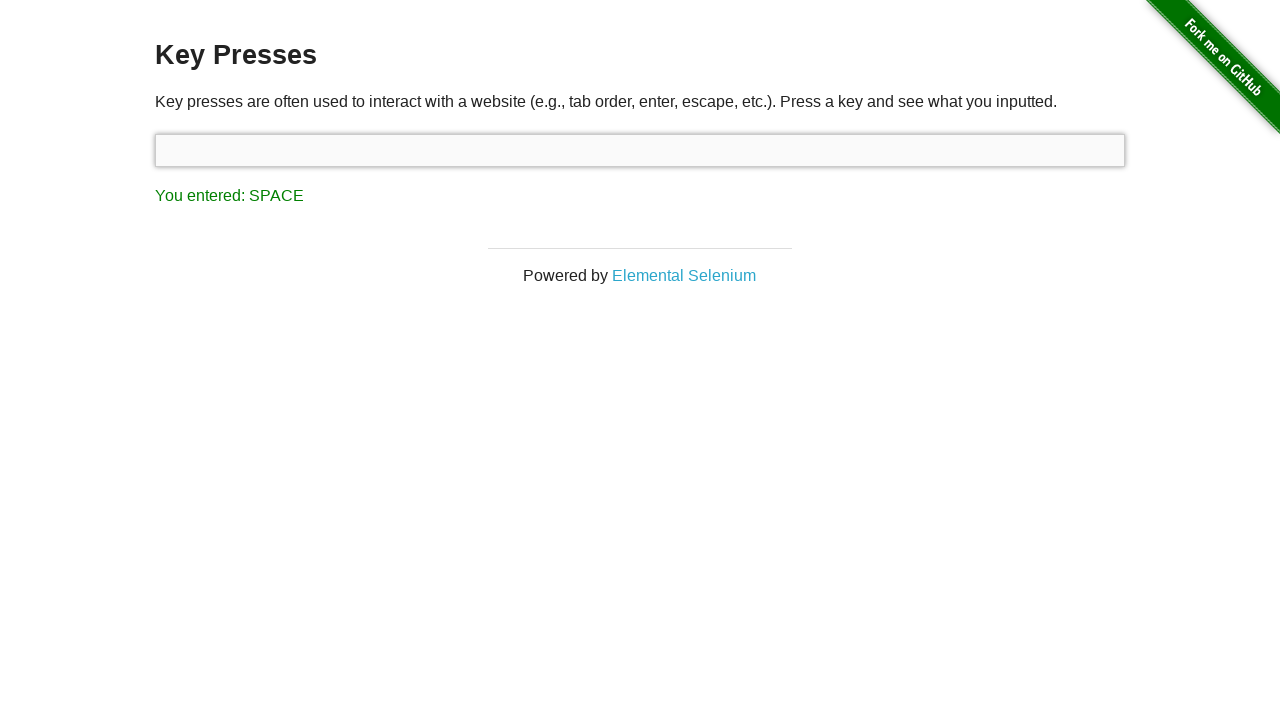

Verified result displays 'You entered: SPACE'
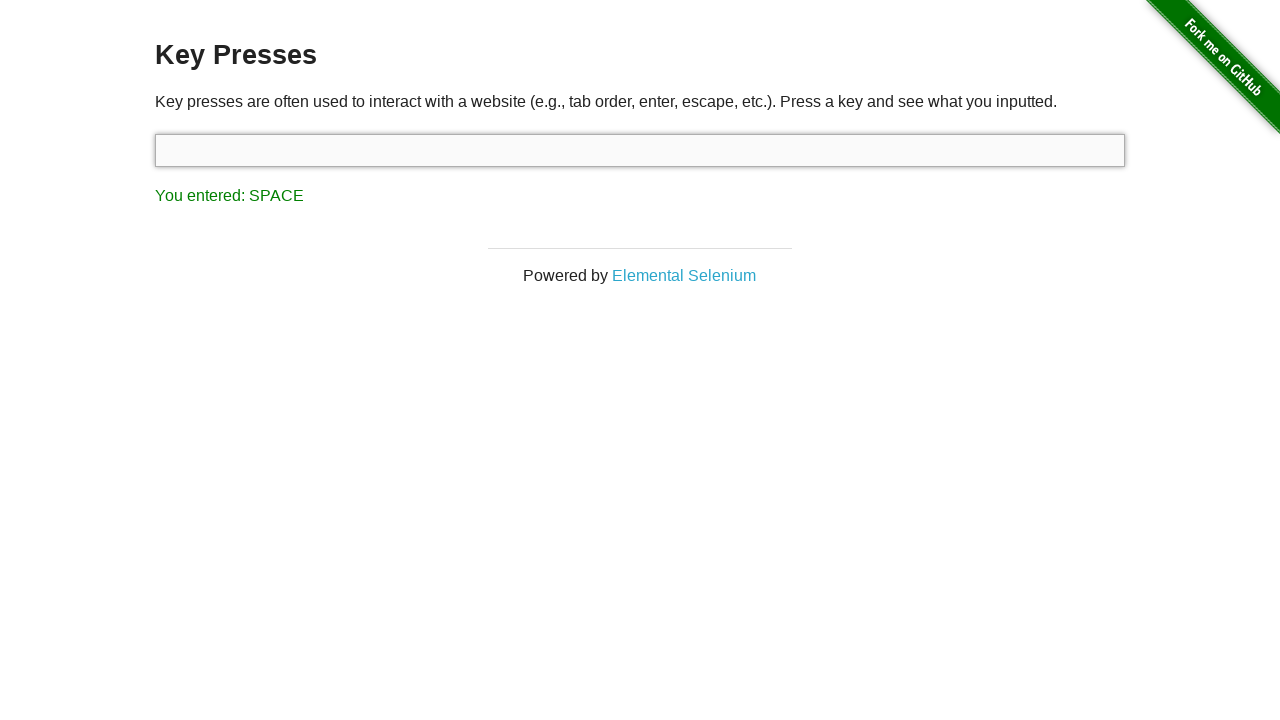

Pressed LEFT arrow key
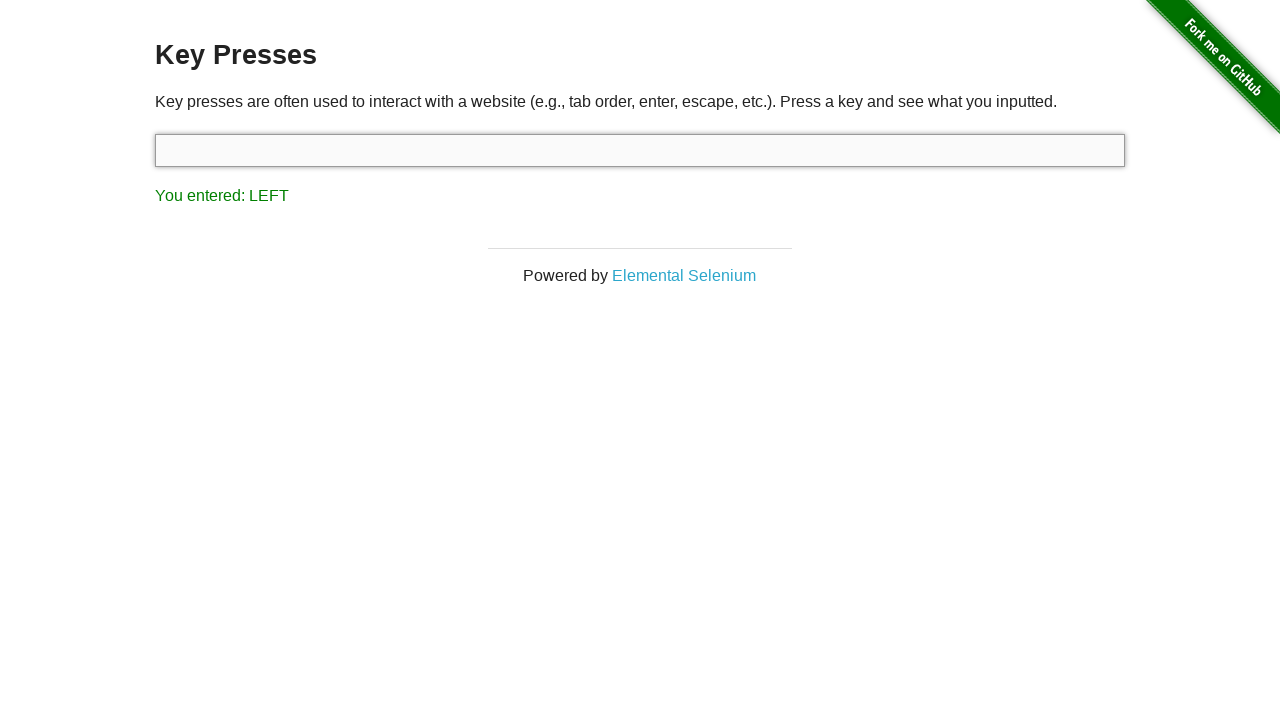

Verified result displays 'You entered: LEFT'
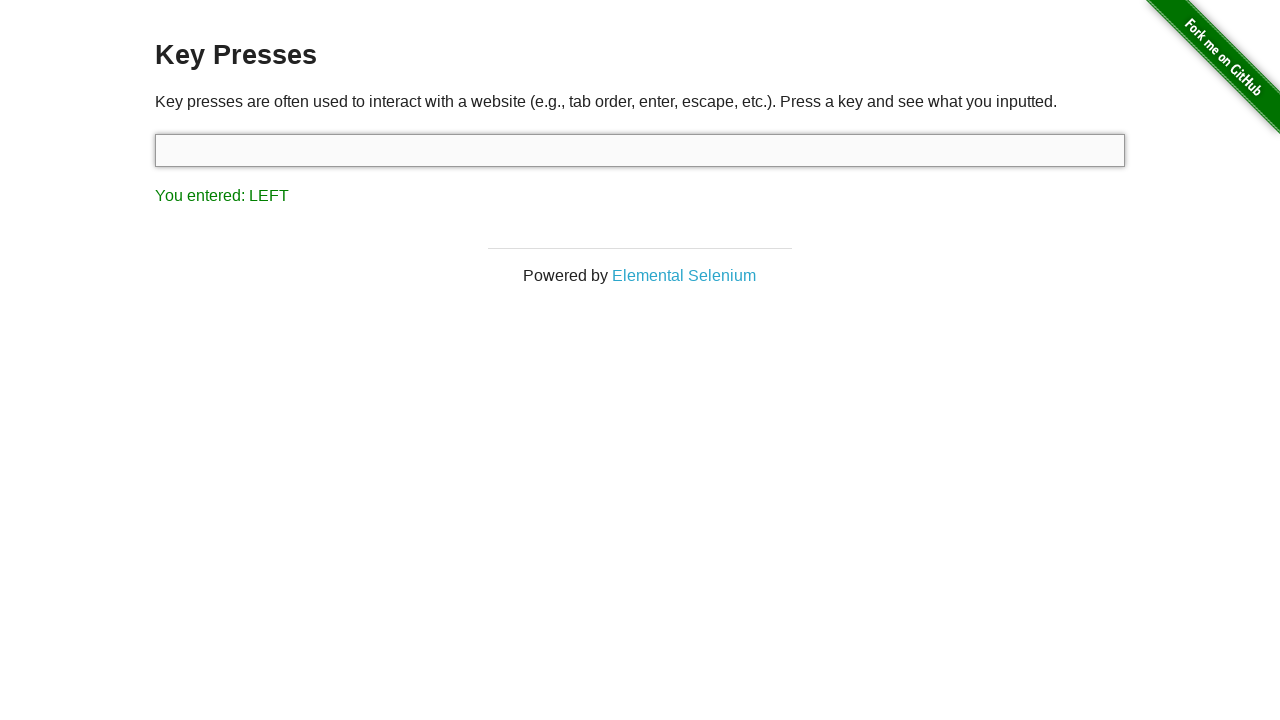

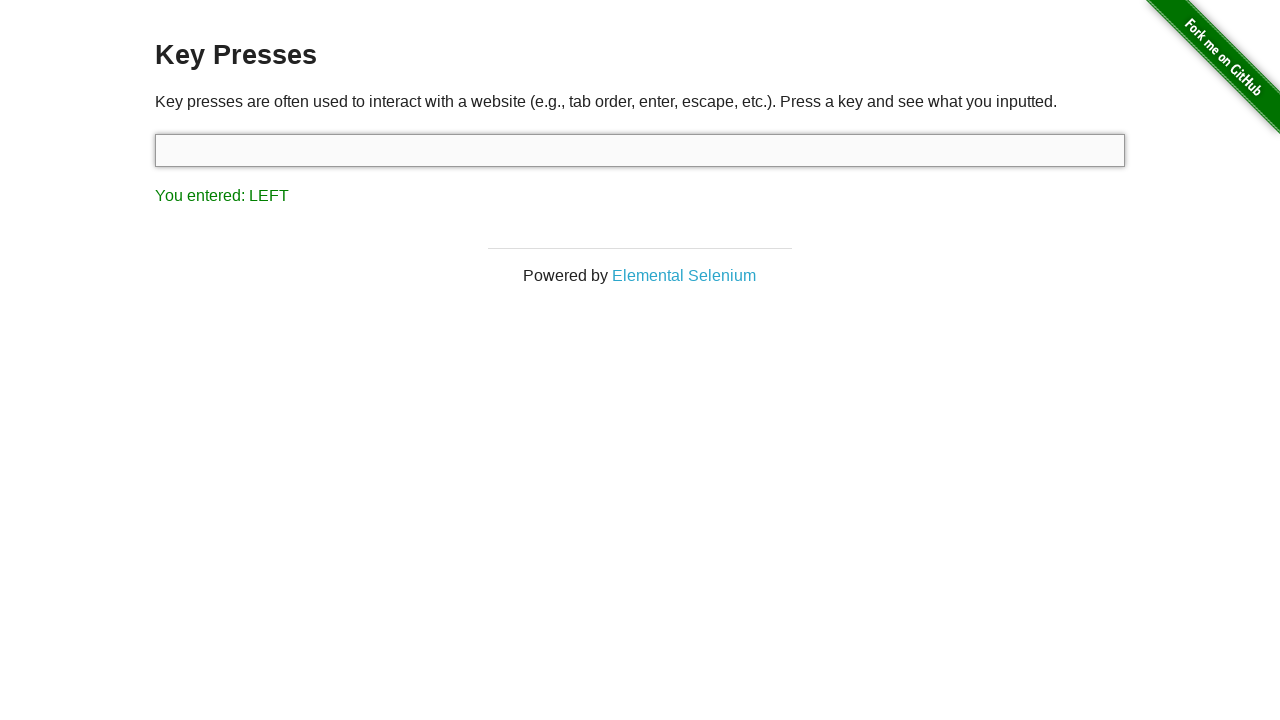